Demonstrates JavaScript executor functionality by scrolling the page in different ways - scrolling to bottom, scrolling by a specific amount, and refreshing the page

Starting URL: https://www.guru99.com/execute-javascript-selenium-webdriver.html

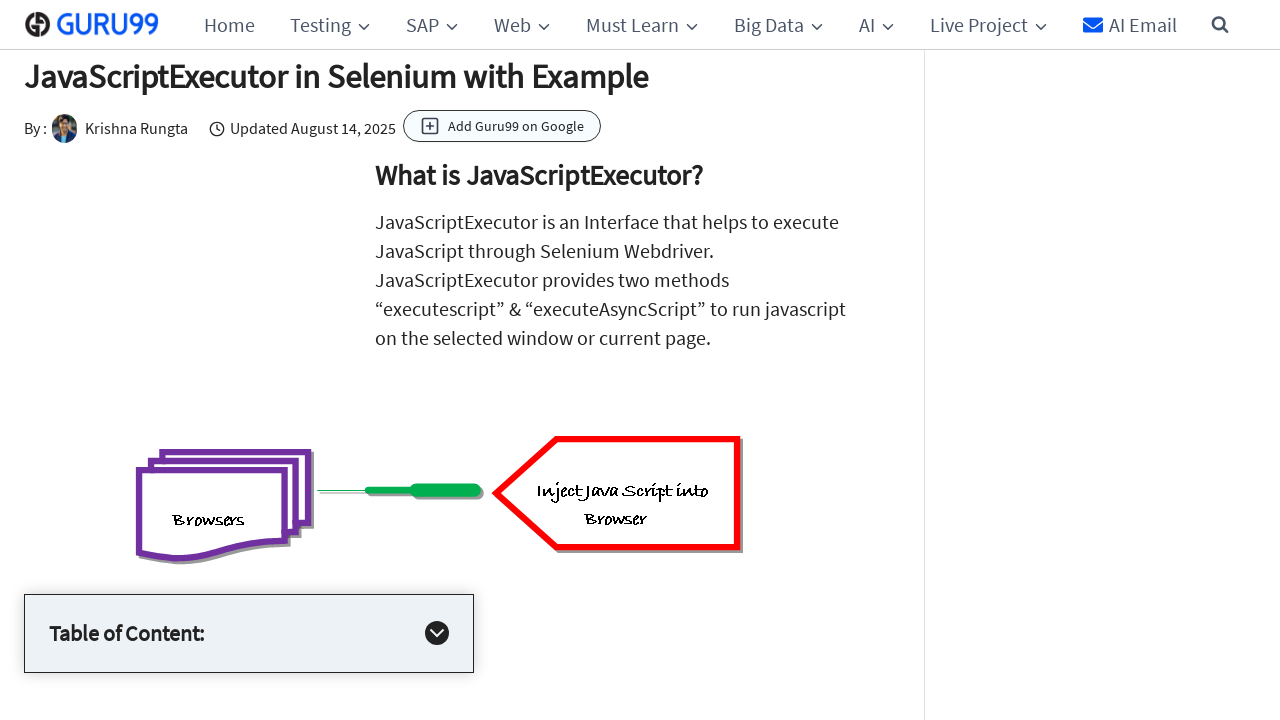

Scrolled to the bottom of the page using JavaScript
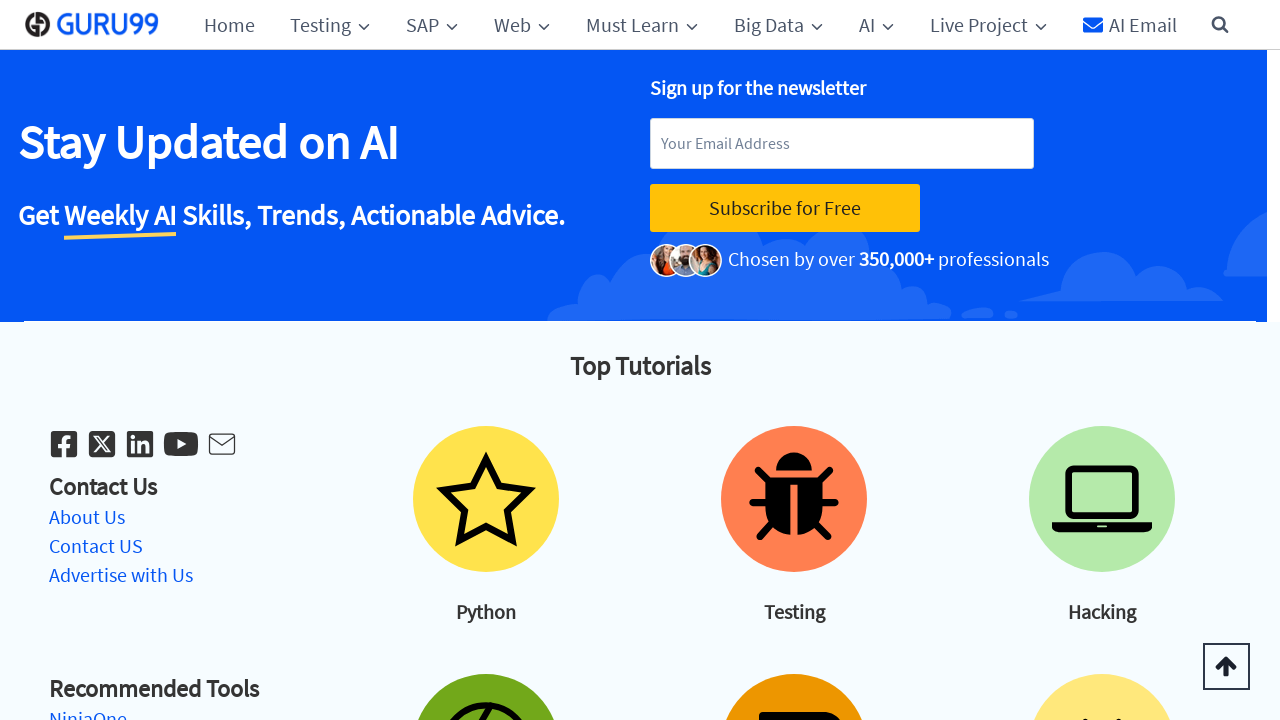

Refreshed the page using JavaScript history.go(0)
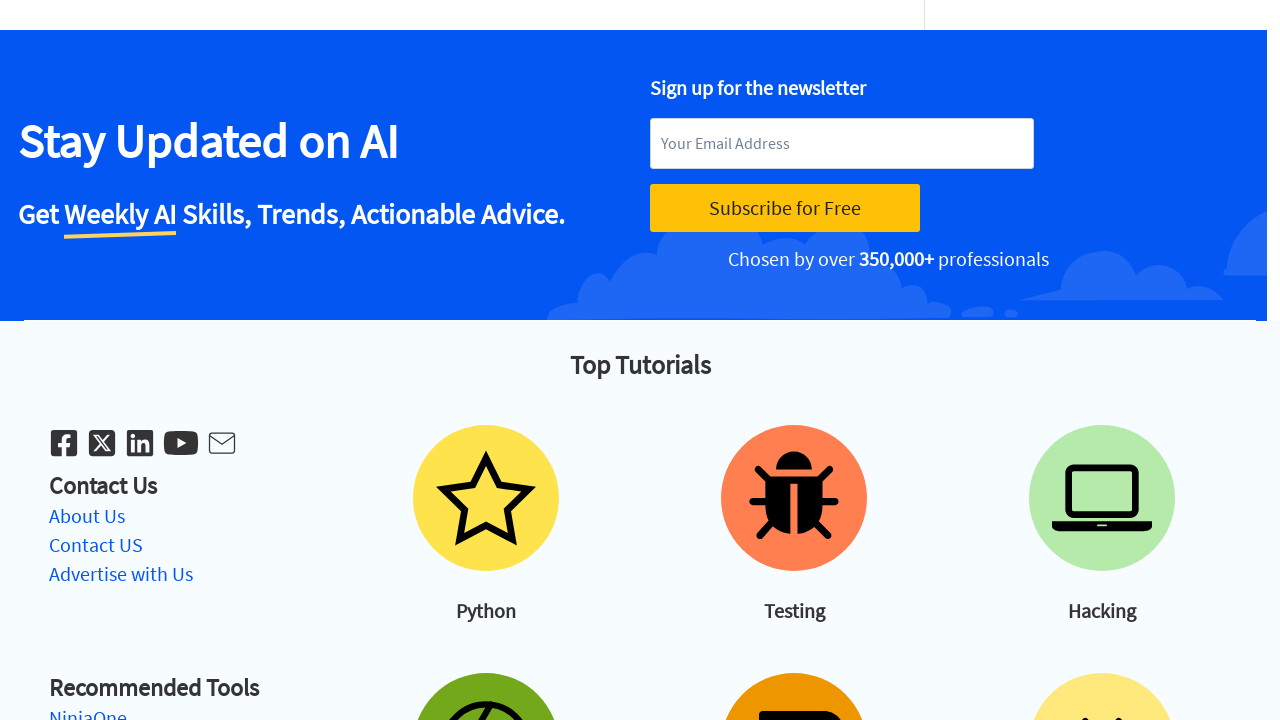

Page reload completed
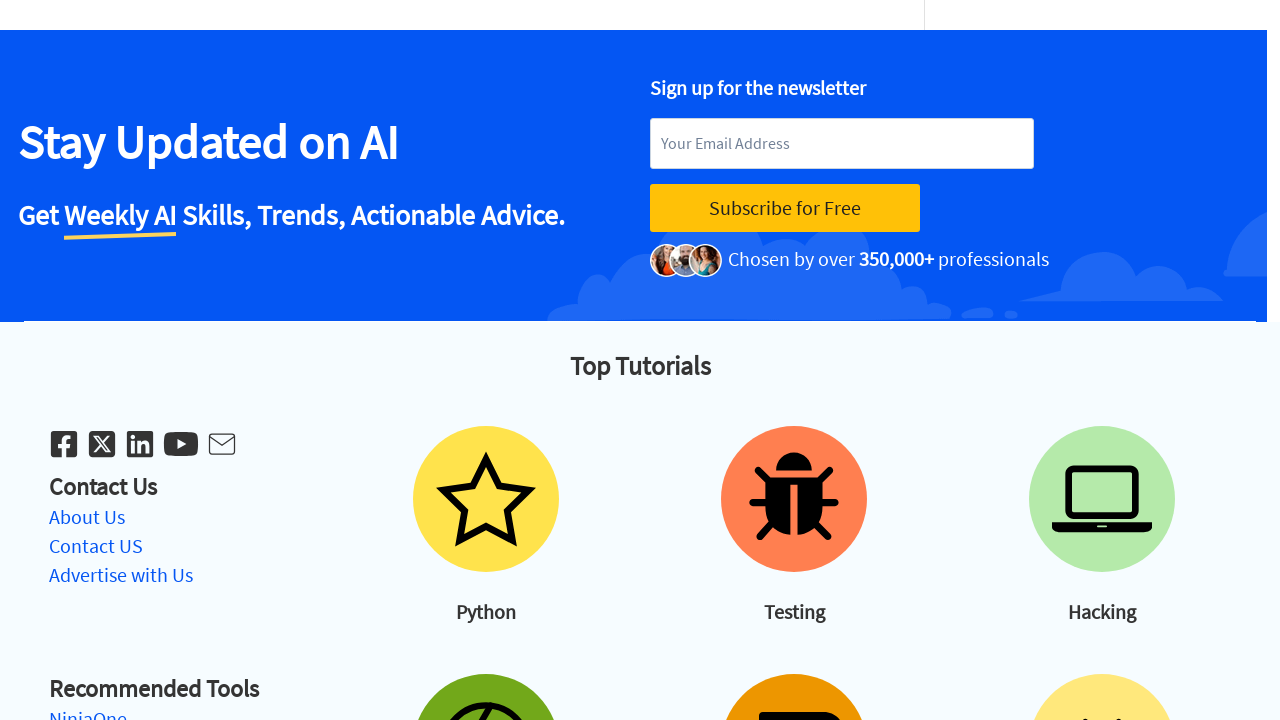

Refreshed the page again using JavaScript history.go(0)
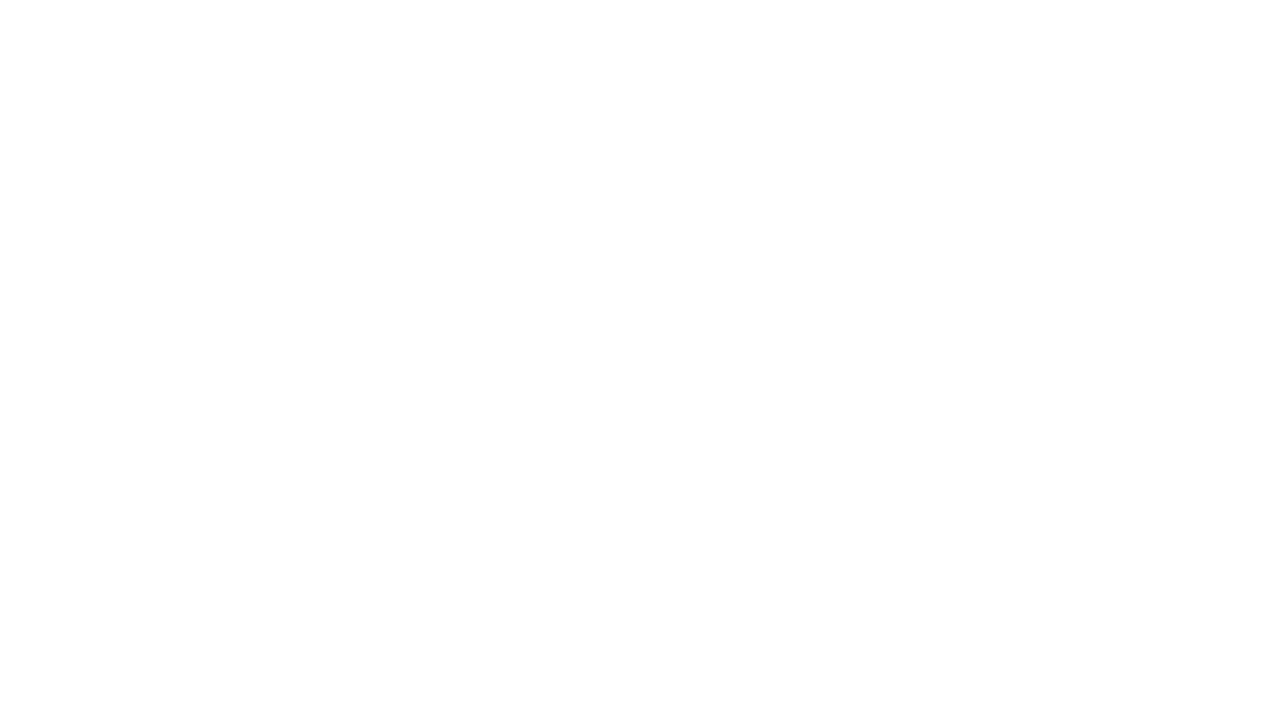

Second page reload completed
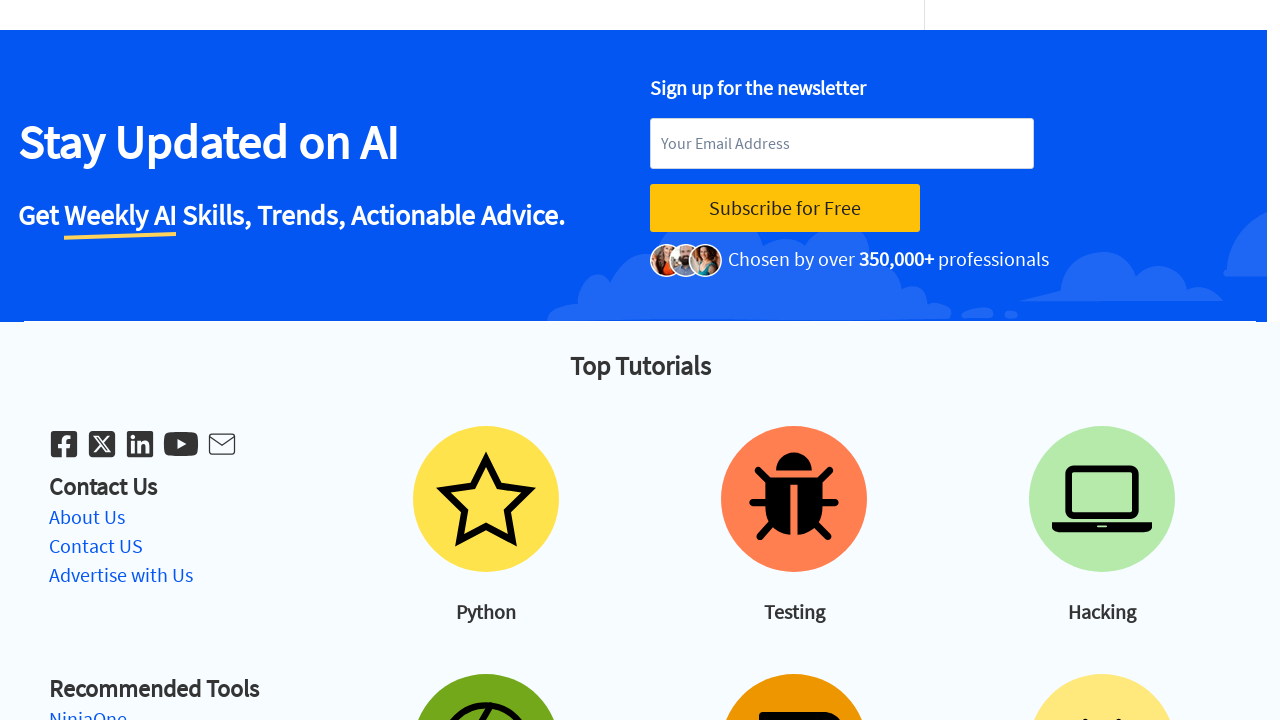

Scrolled down by 500 pixels using JavaScript
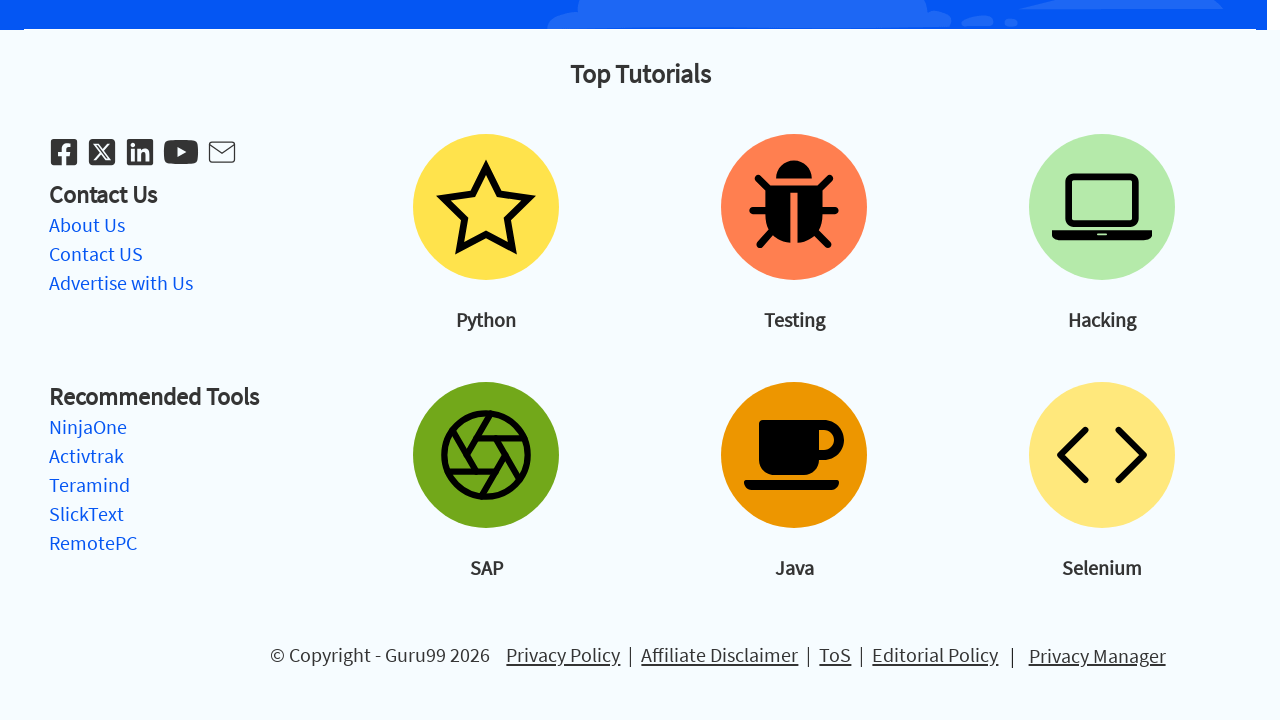

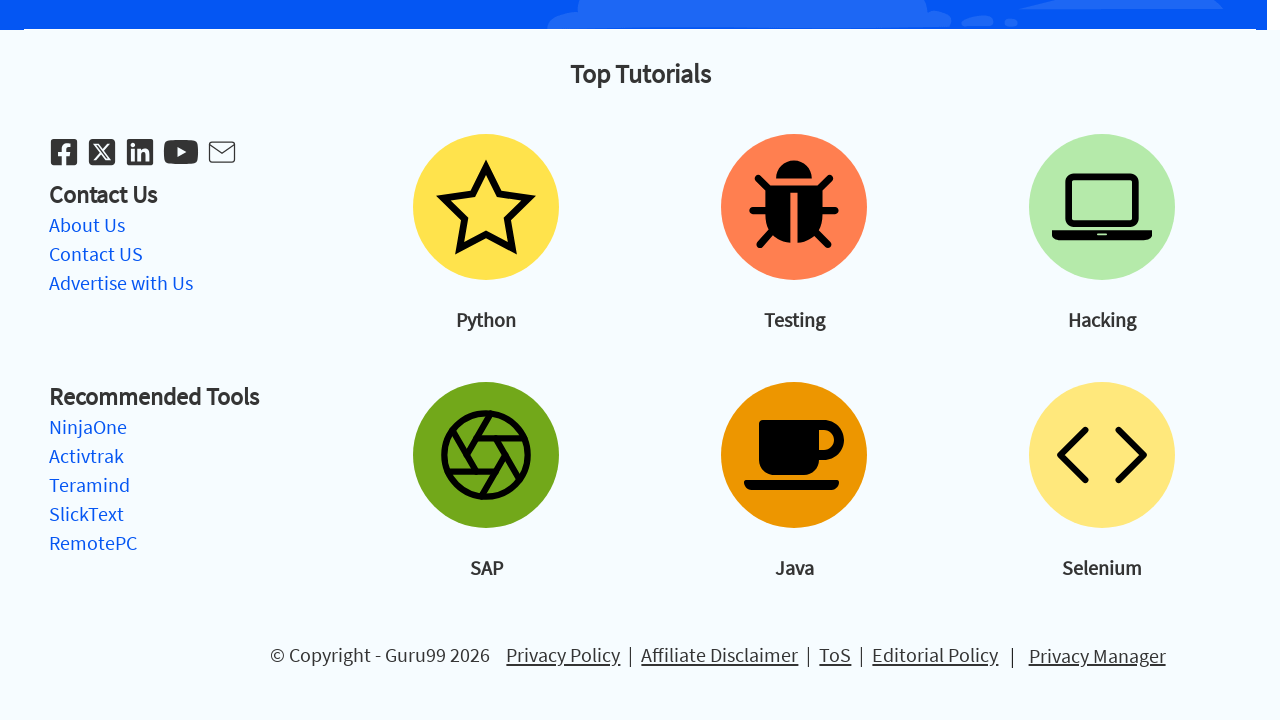